Tests dynamic properties page by waiting for and clicking a button that becomes visible after a delay

Starting URL: https://demoqa.com/dynamic-properties

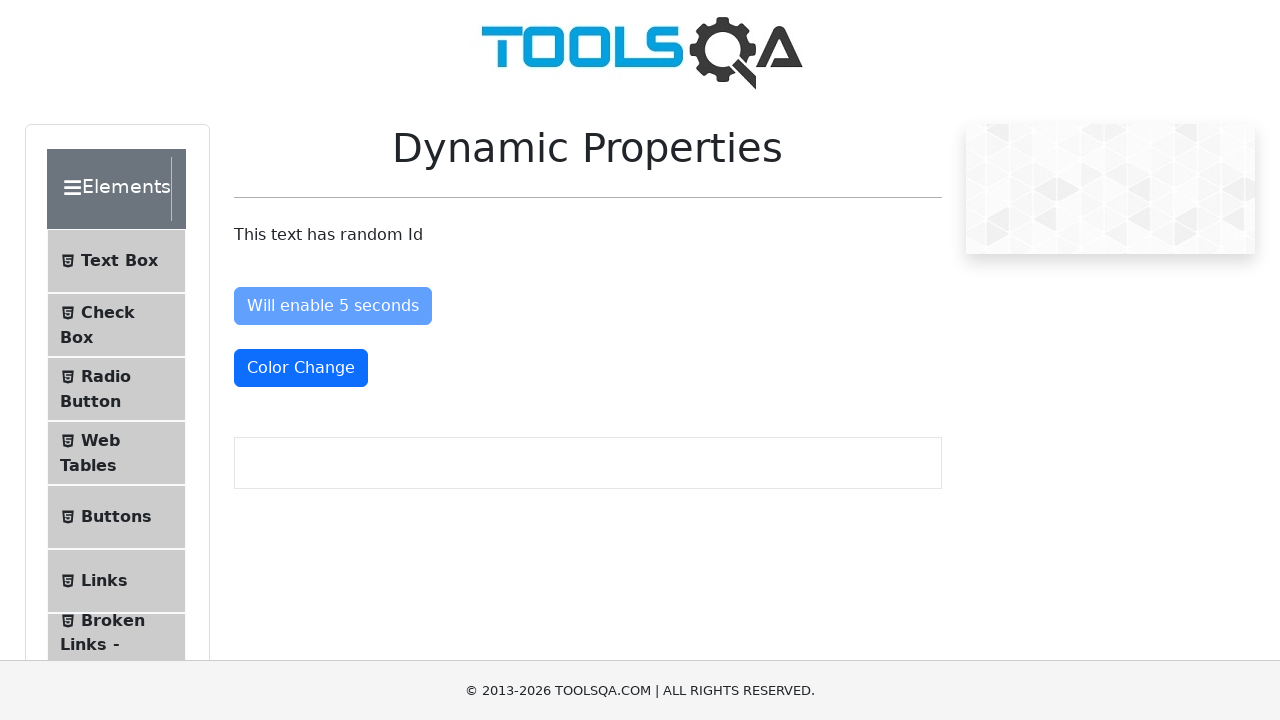

Navigated to dynamic properties page
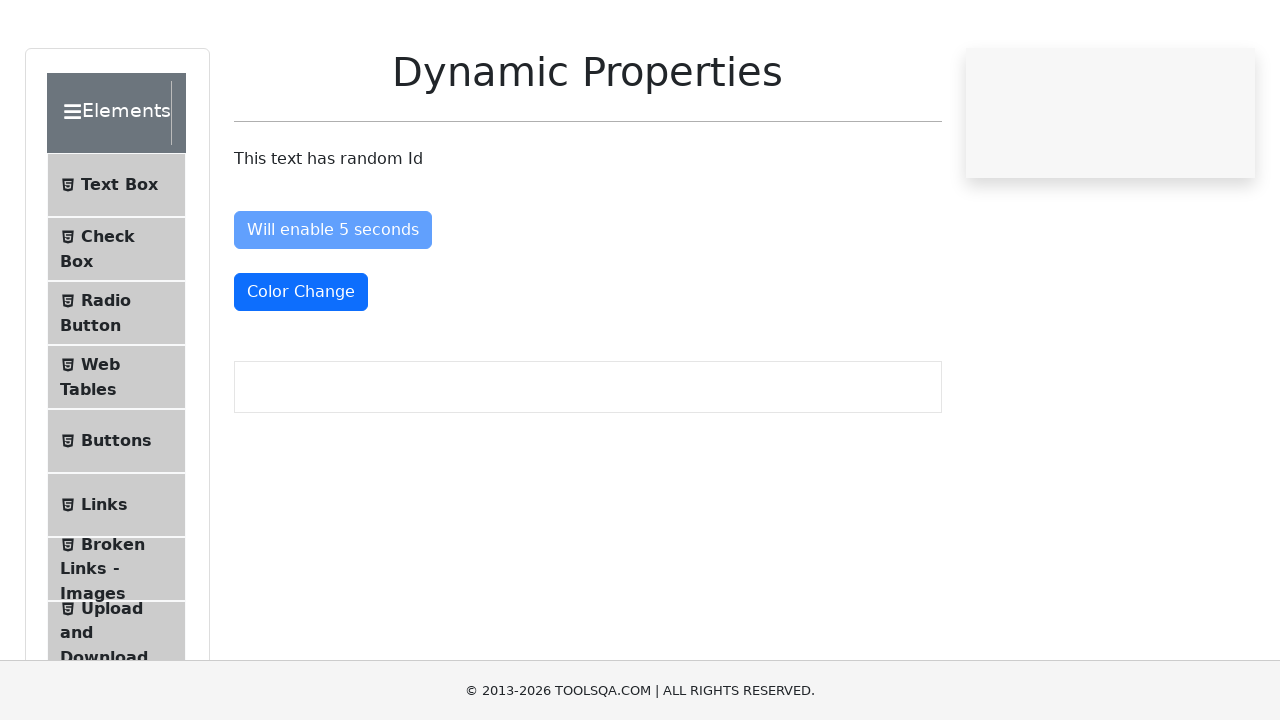

Located button element that becomes visible after delay
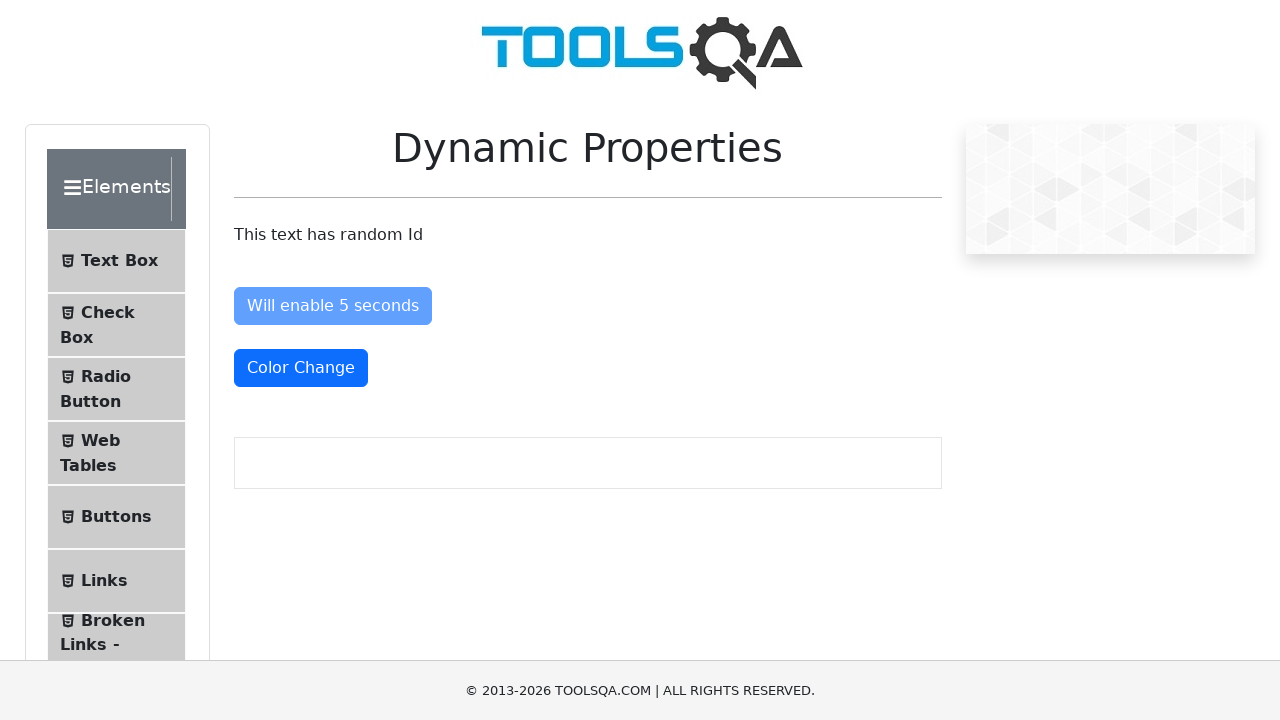

Clicked the dynamically visible button at (338, 430) on #visibleAfter
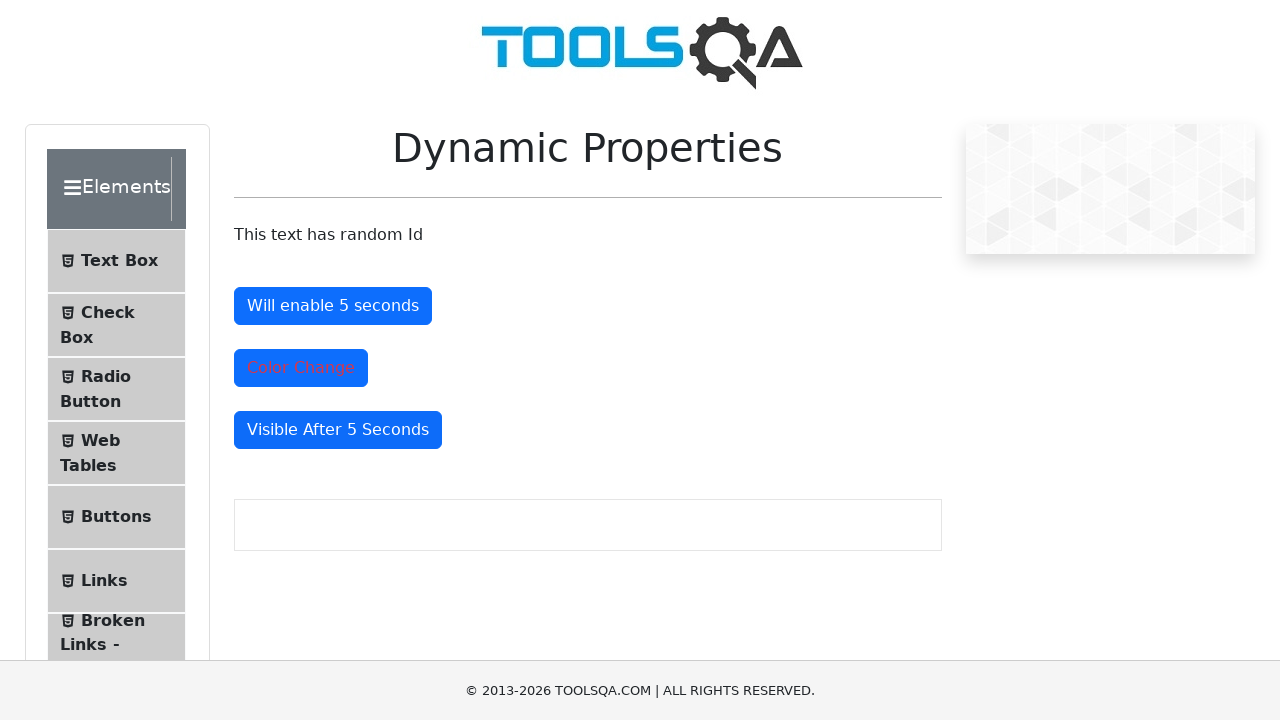

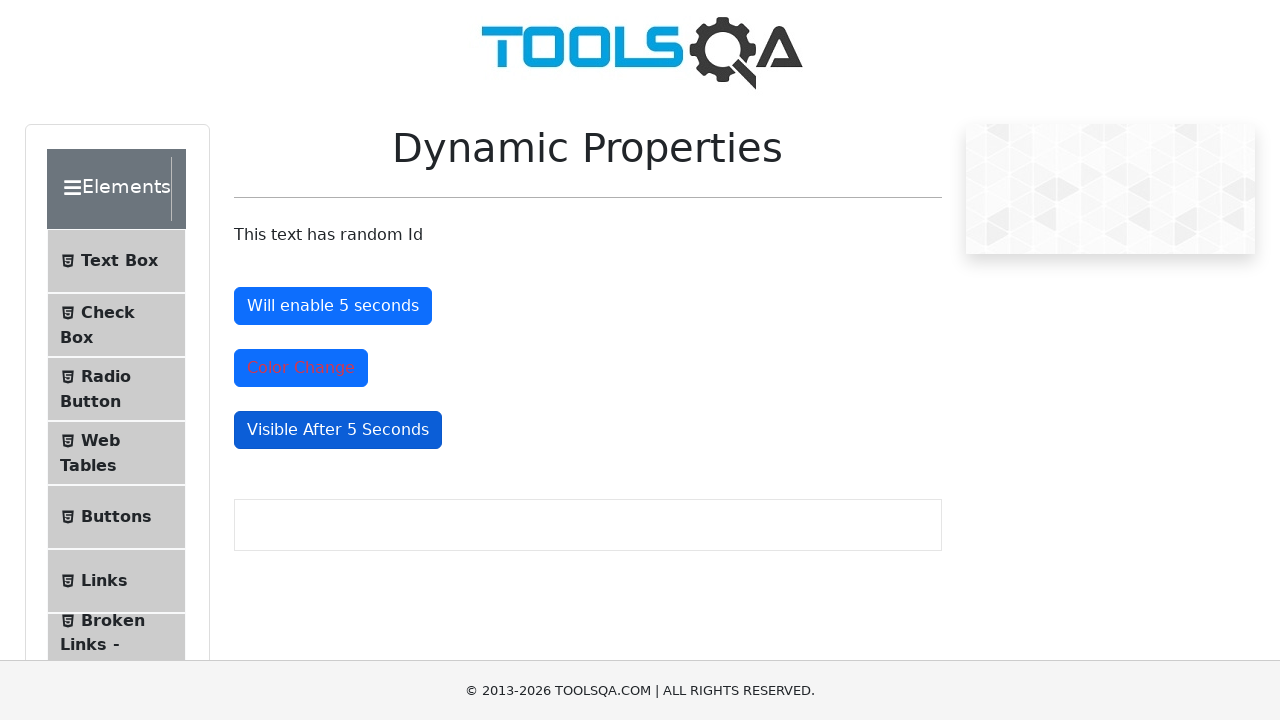